Navigates to the Todo app home page and verifies the page title is accessible

Starting URL: https://todoapp-f9fc0.web.app/home

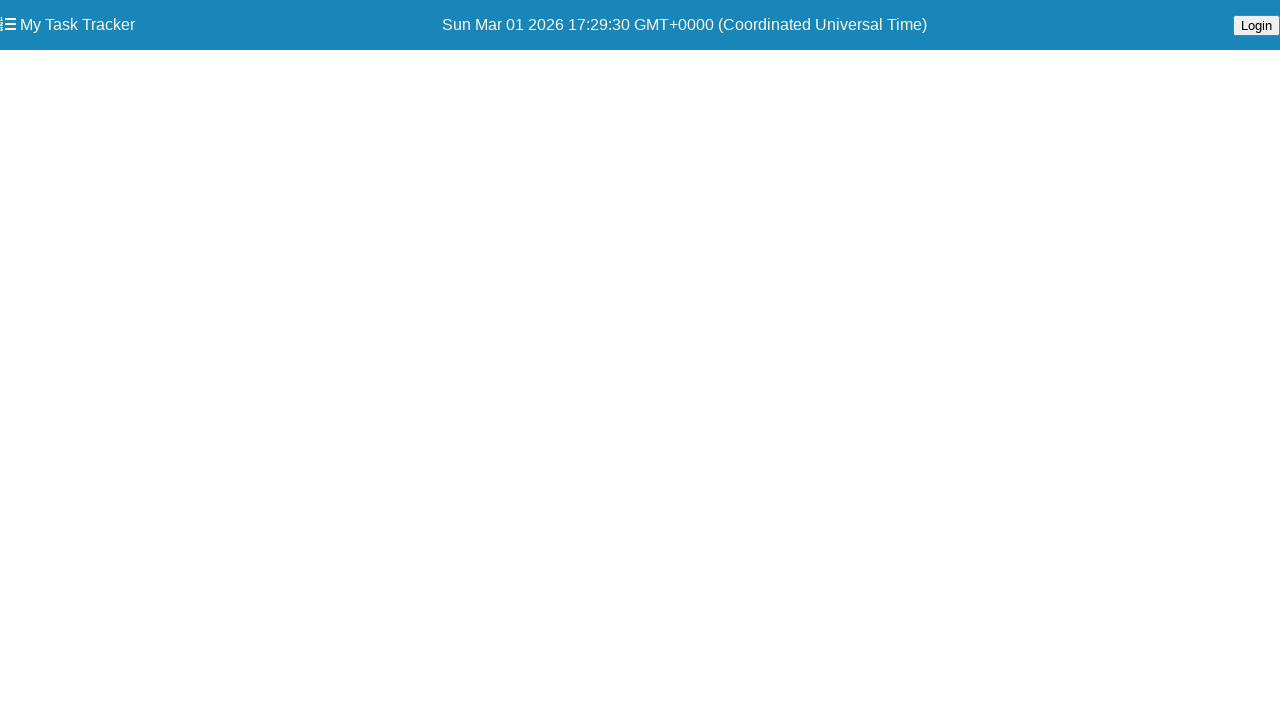

Navigated to Todo app home page
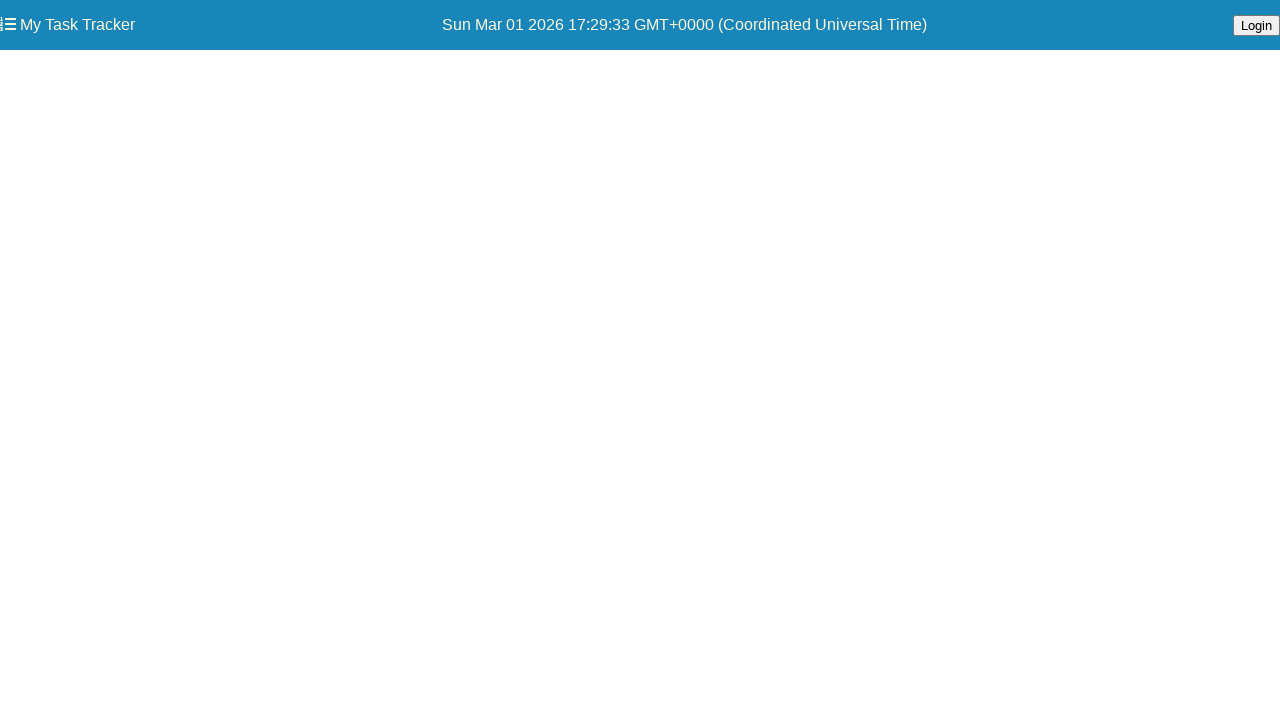

Retrieved page title: My Task Tracker
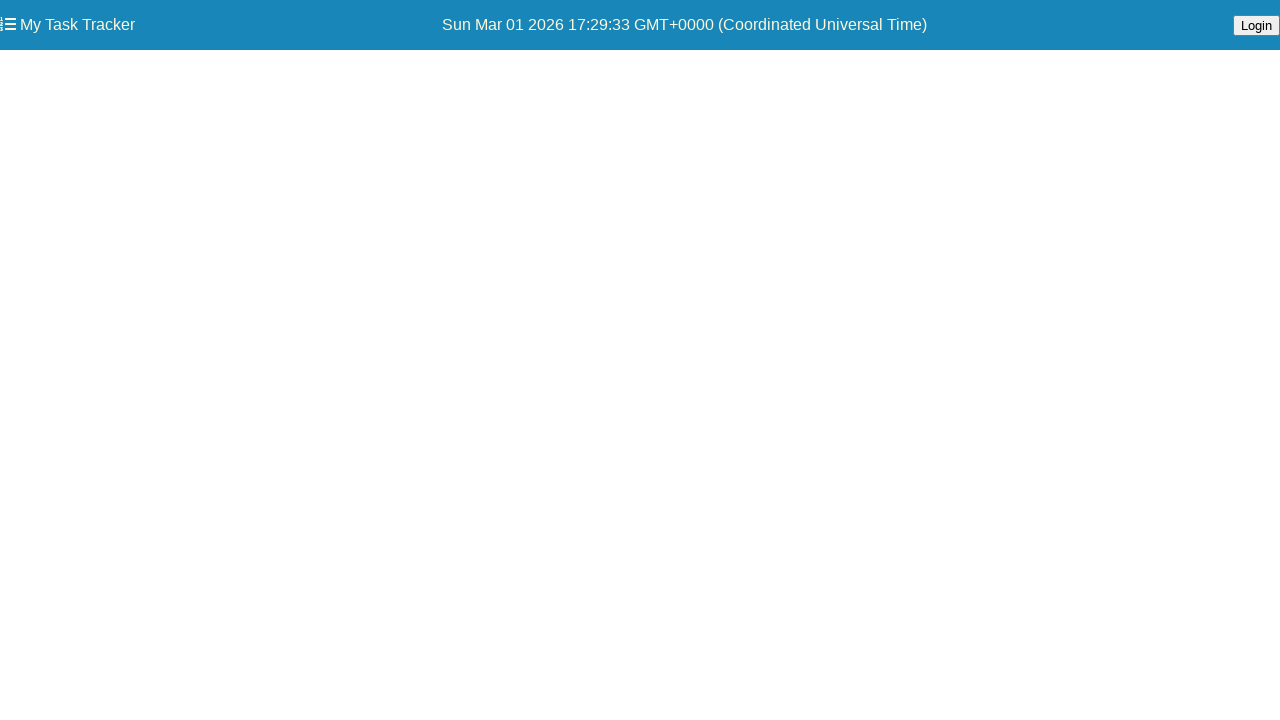

Verified page title is accessible
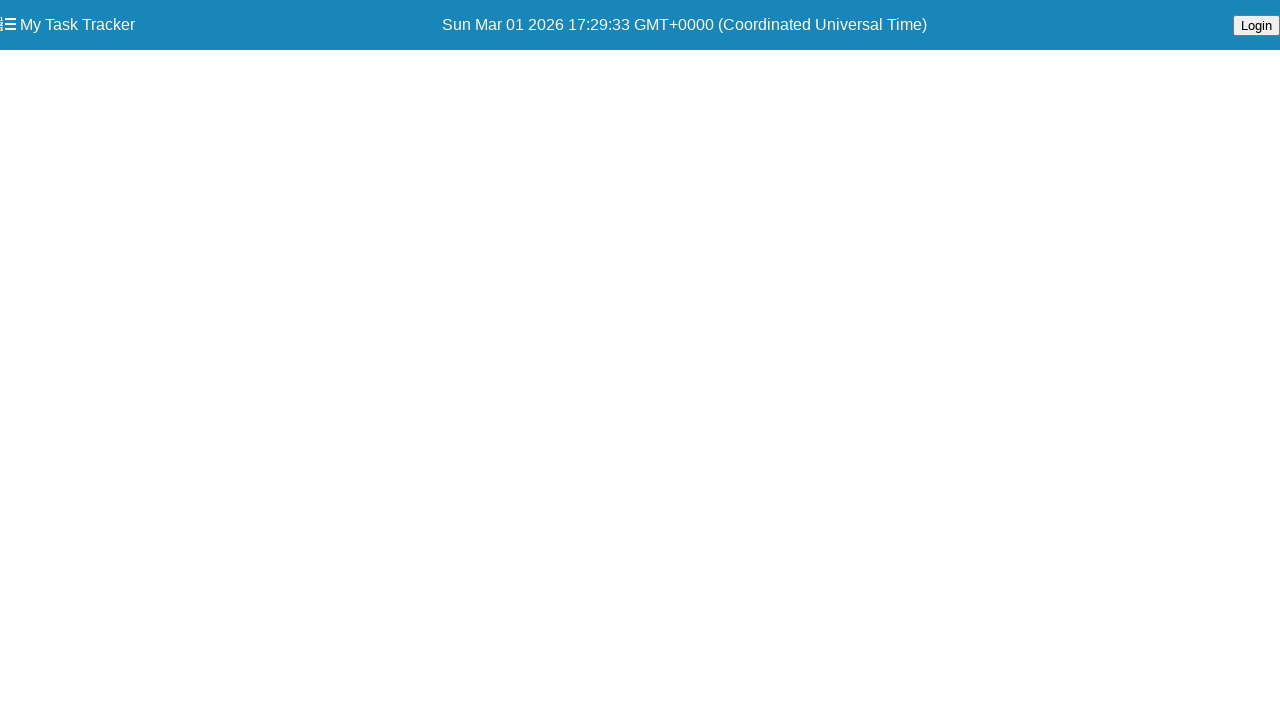

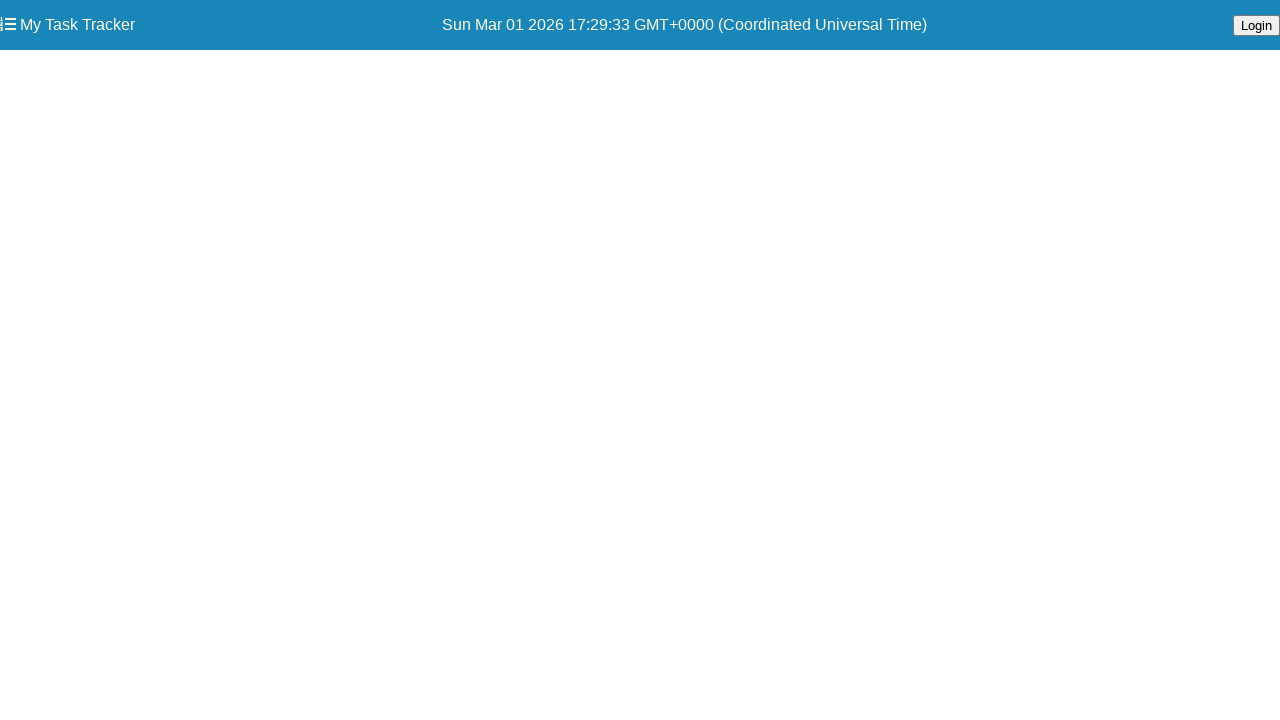